Tests that the index page title contains "Maxwell Hunter"

Starting URL: http://mhunterak.github.io/index.html

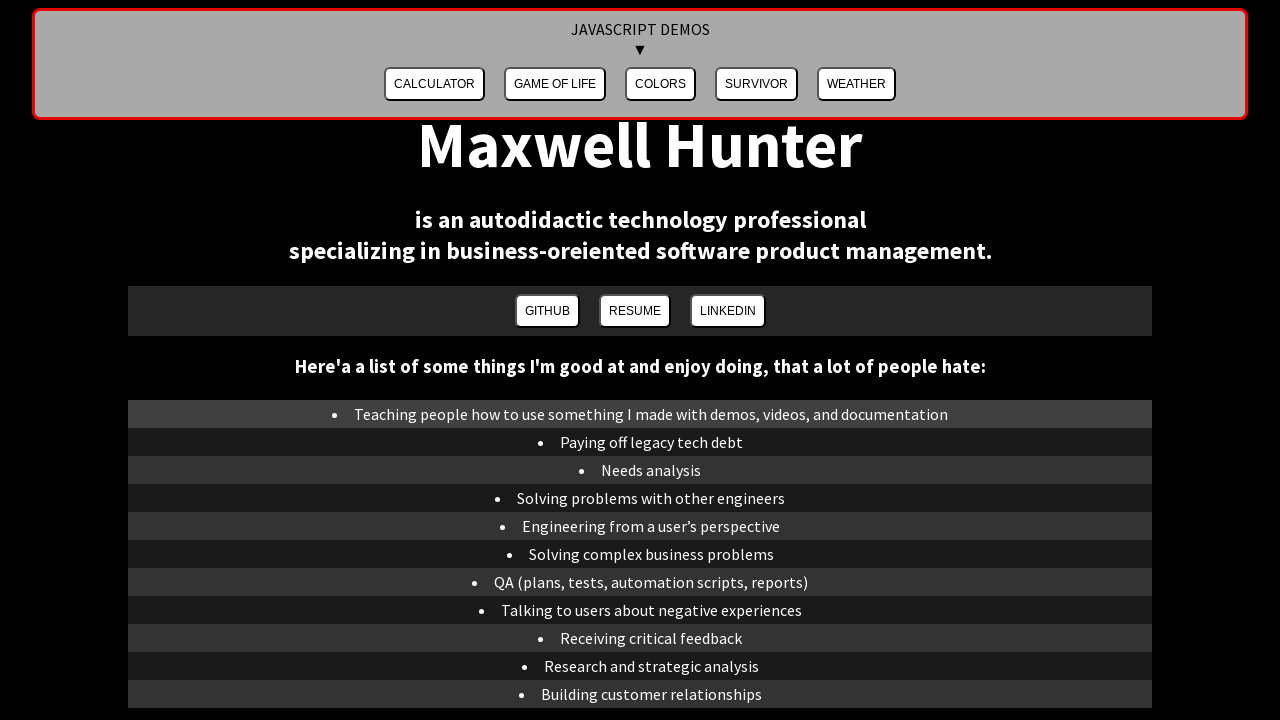

Navigated to index page at http://mhunterak.github.io/index.html
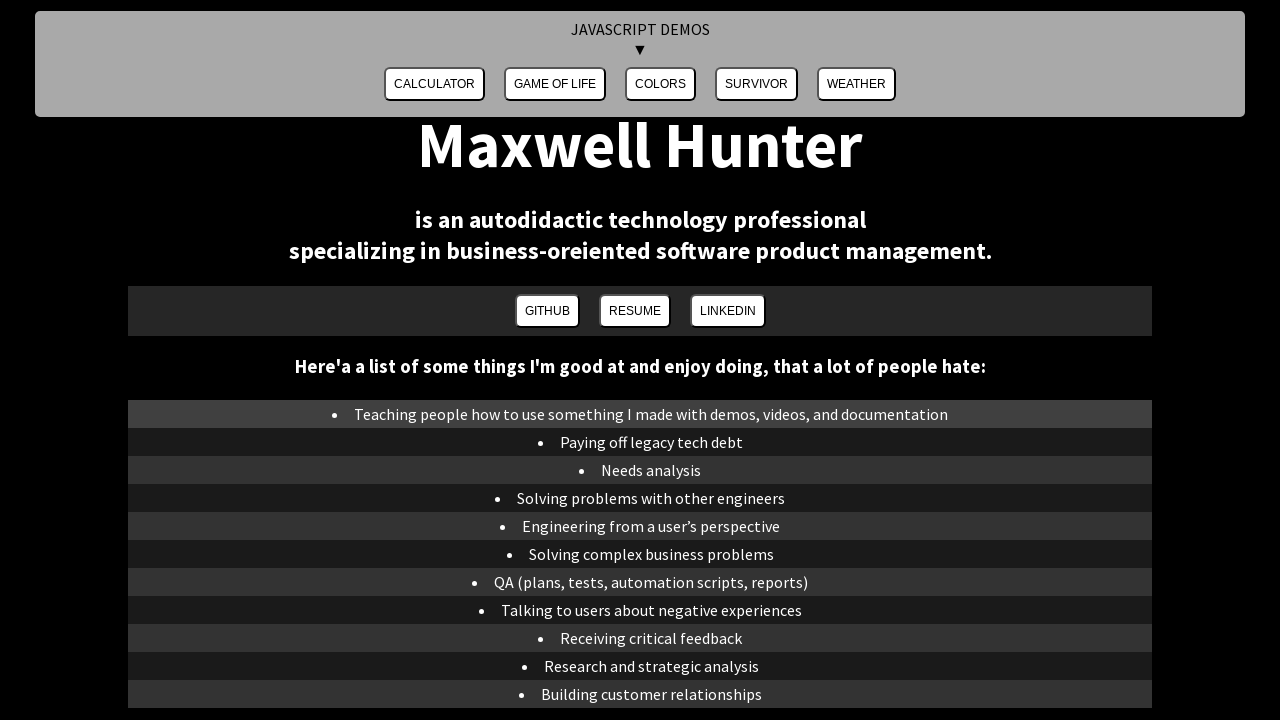

Verified that page title contains 'Maxwell Hunter'
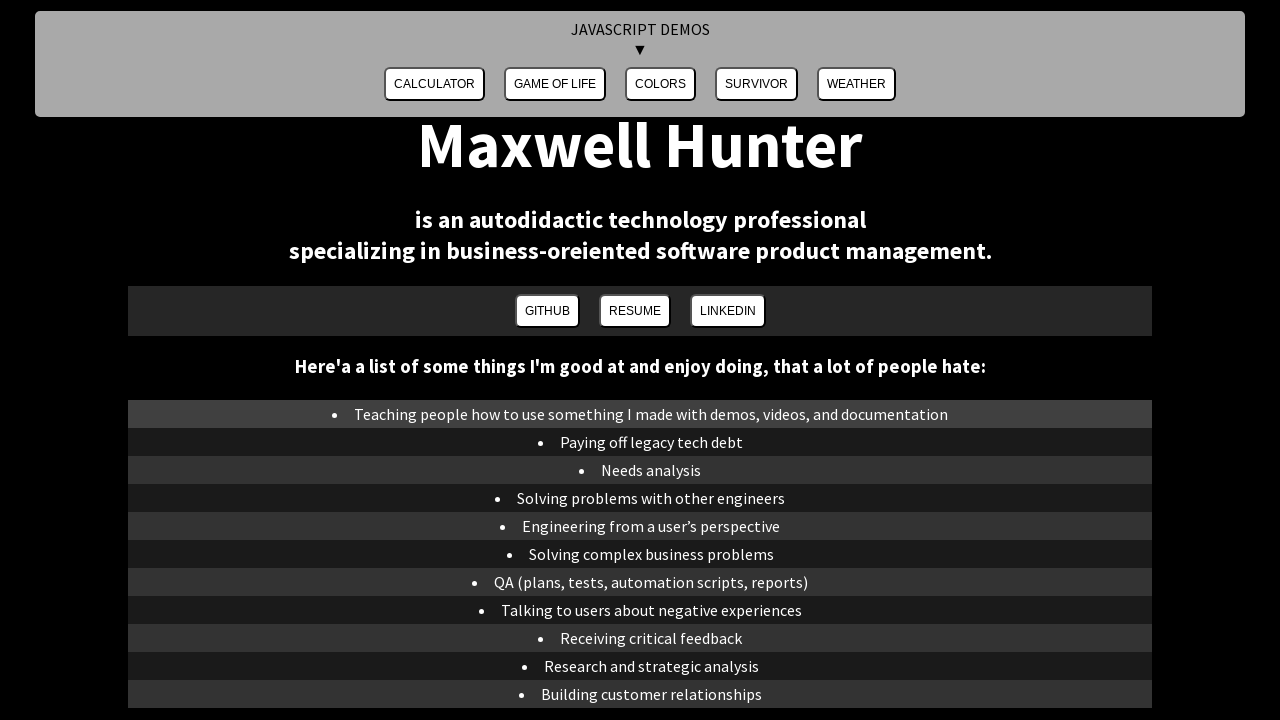

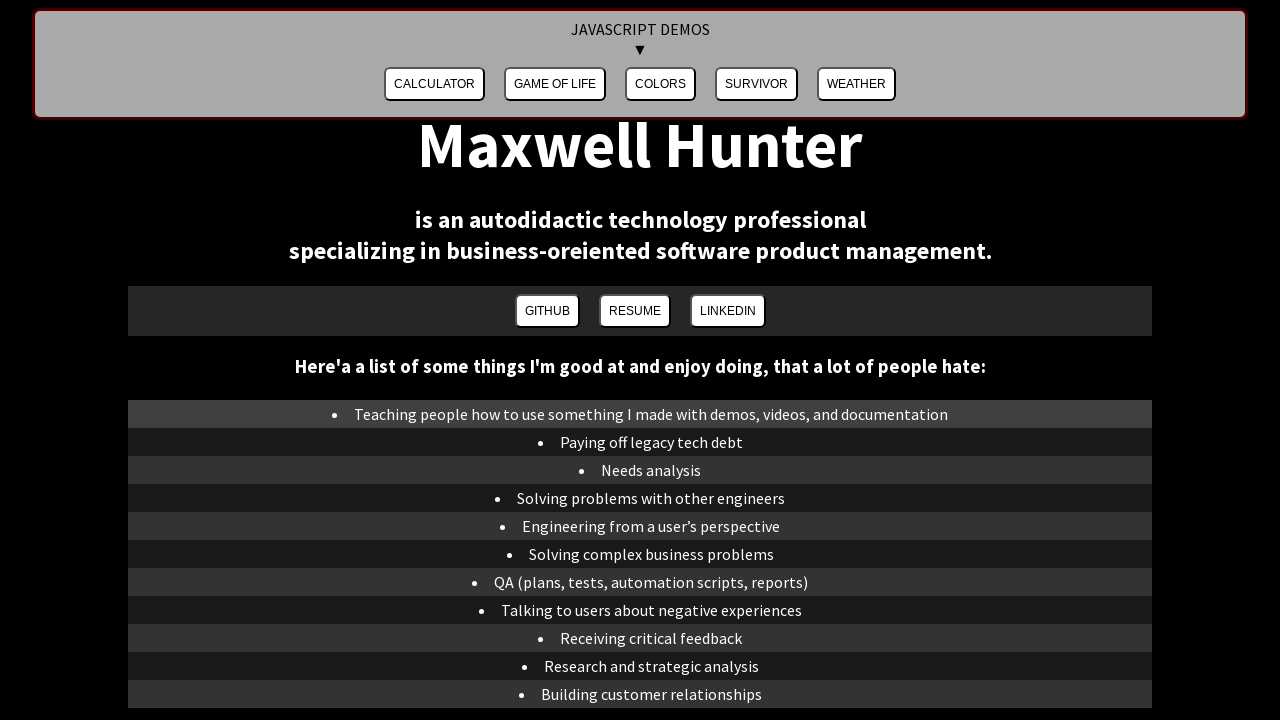